Tests interaction with shadow DOM elements by navigating through menu items and filling form fields within shadow roots

Starting URL: https://demoapps.qspiders.com/ui?scenario=1

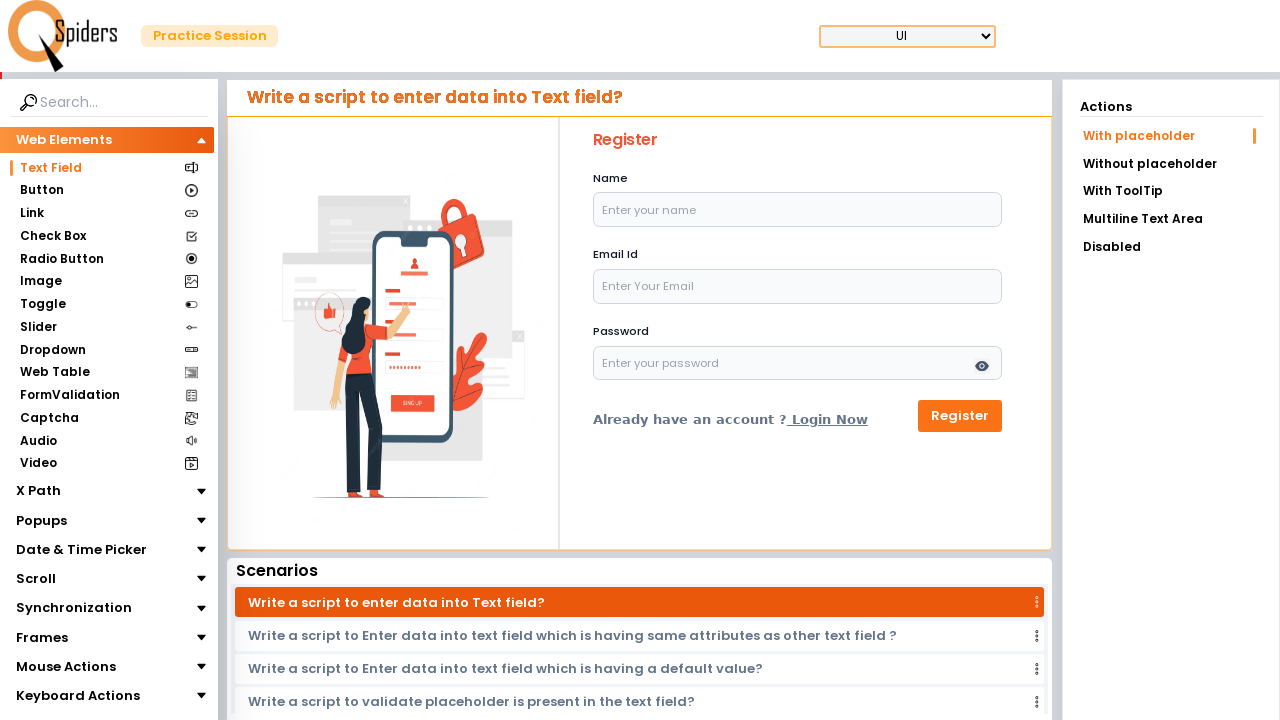

Clicked on the Root section at (96, 665) on xpath=//section[contains(text(),'Root')]
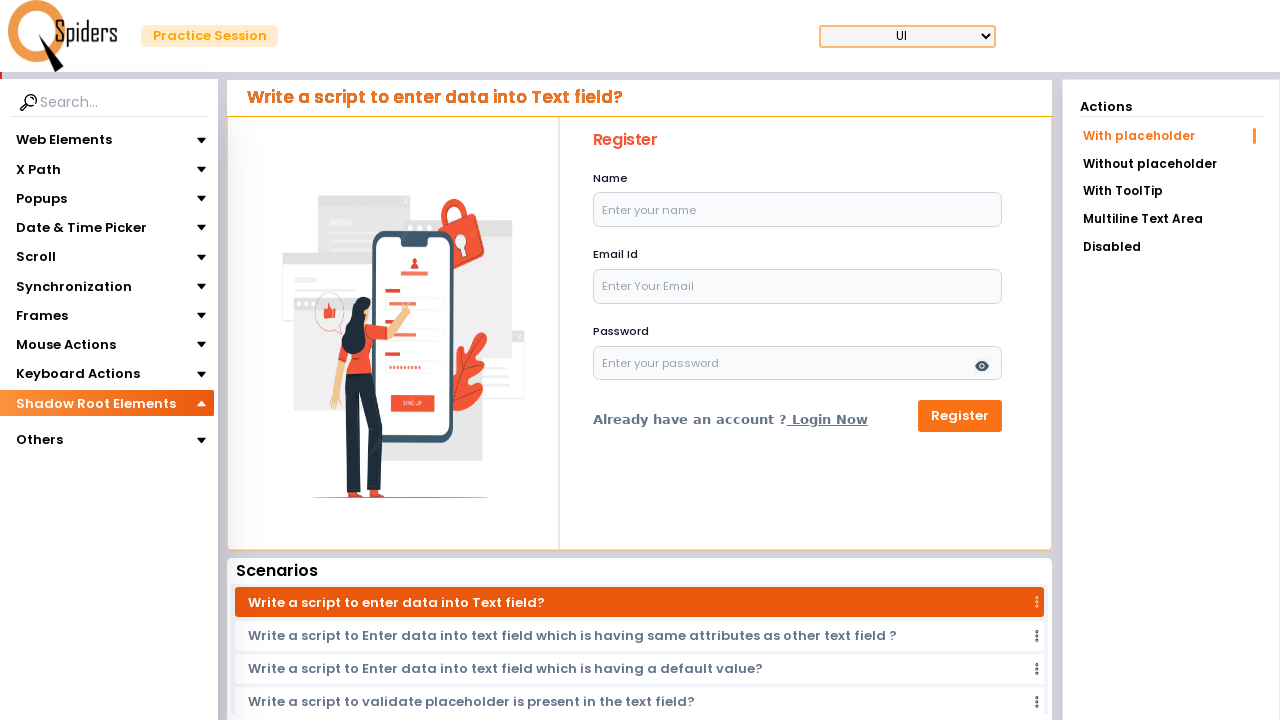

Waited 2 seconds for subsection to load
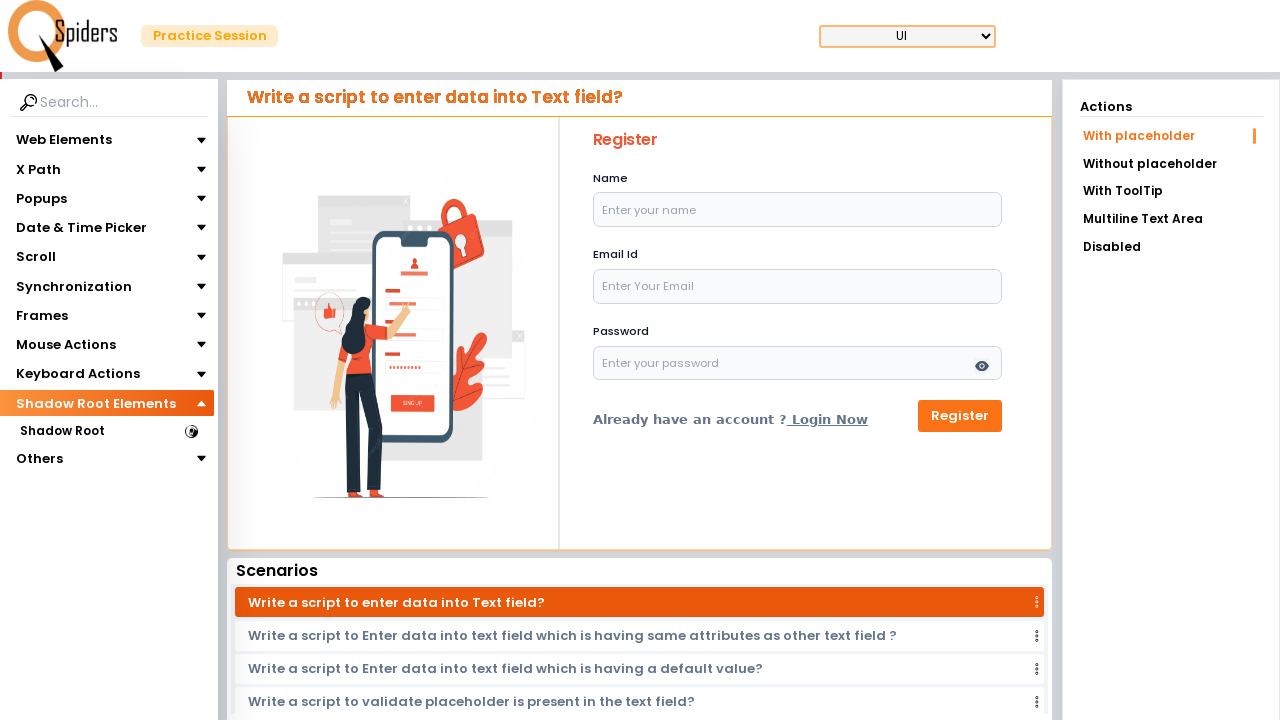

Clicked on the second Root section (subsection) at (62, 431) on (//section[contains(text(),'Root')])[2]
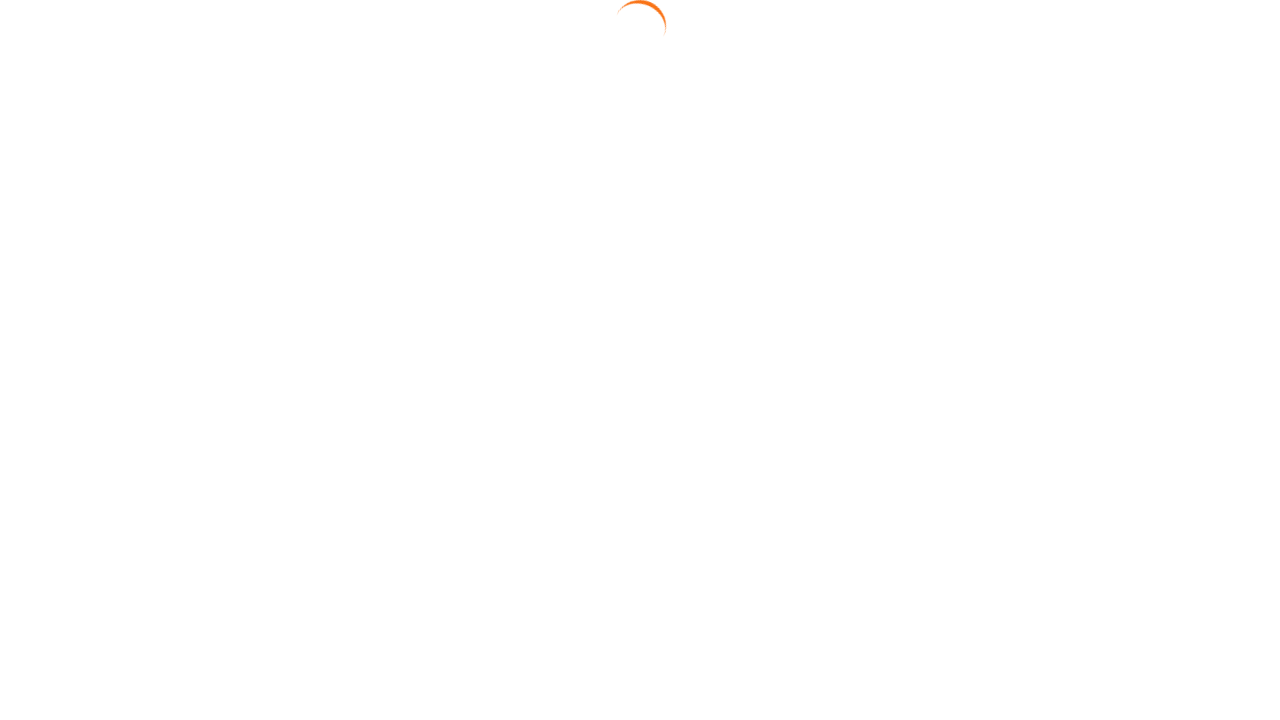

Waited 2 seconds for form to load
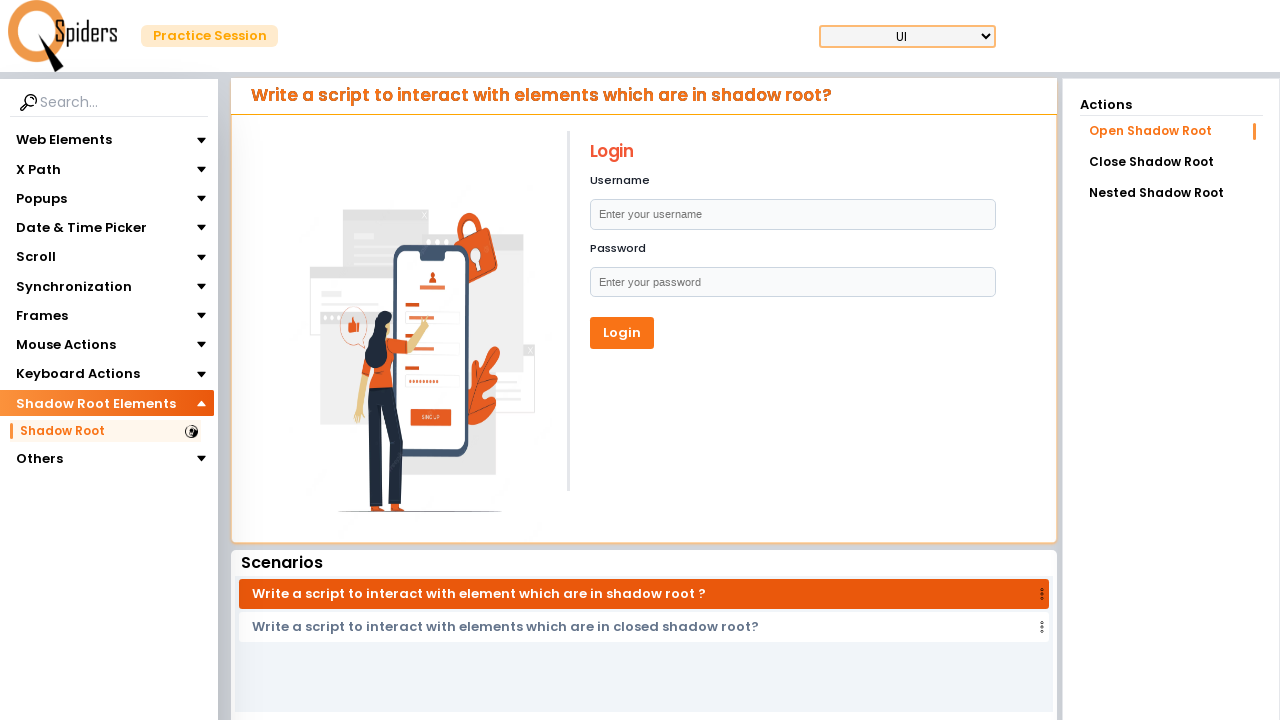

Located username shadow host element
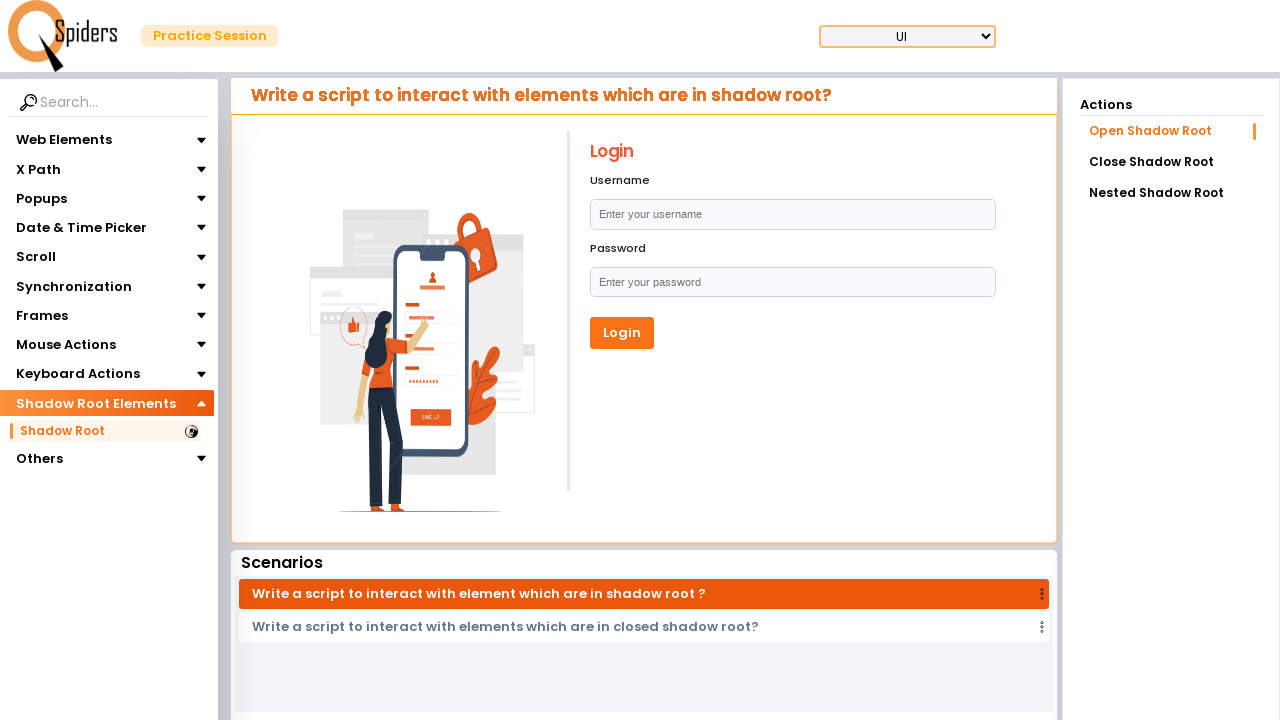

Accessed shadow root and located username input field
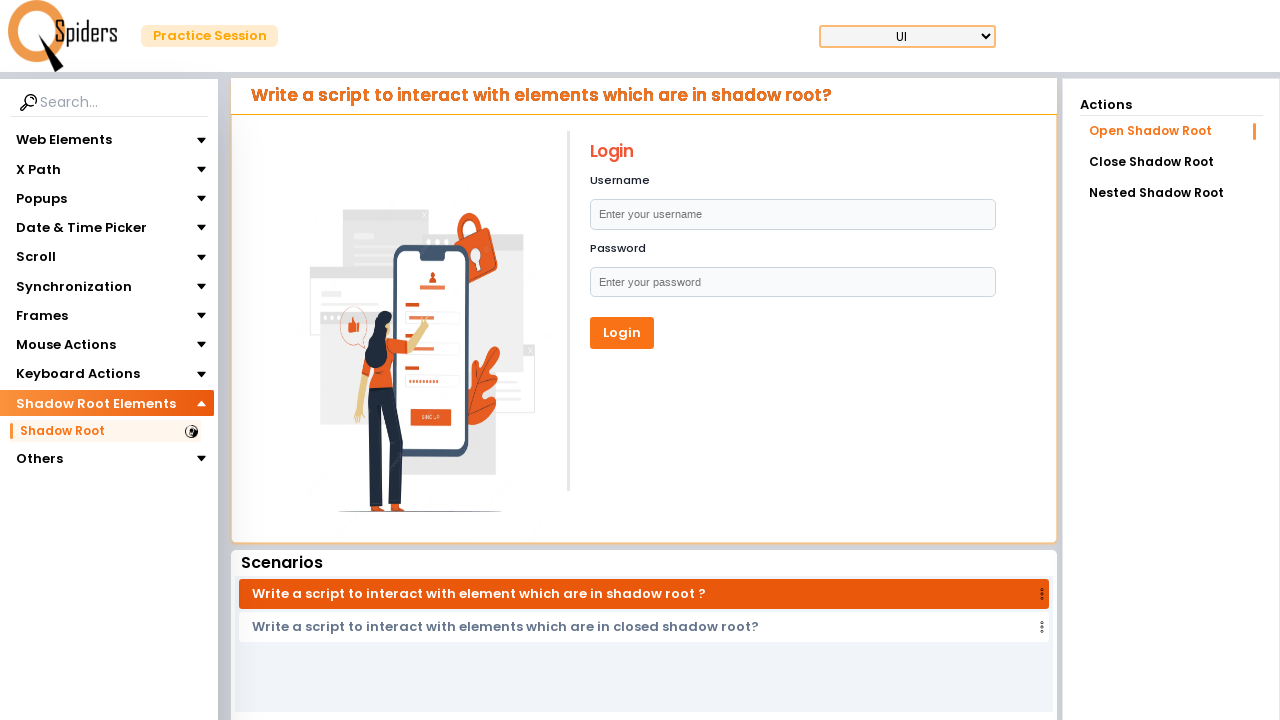

Filled username field with 'tanuja'
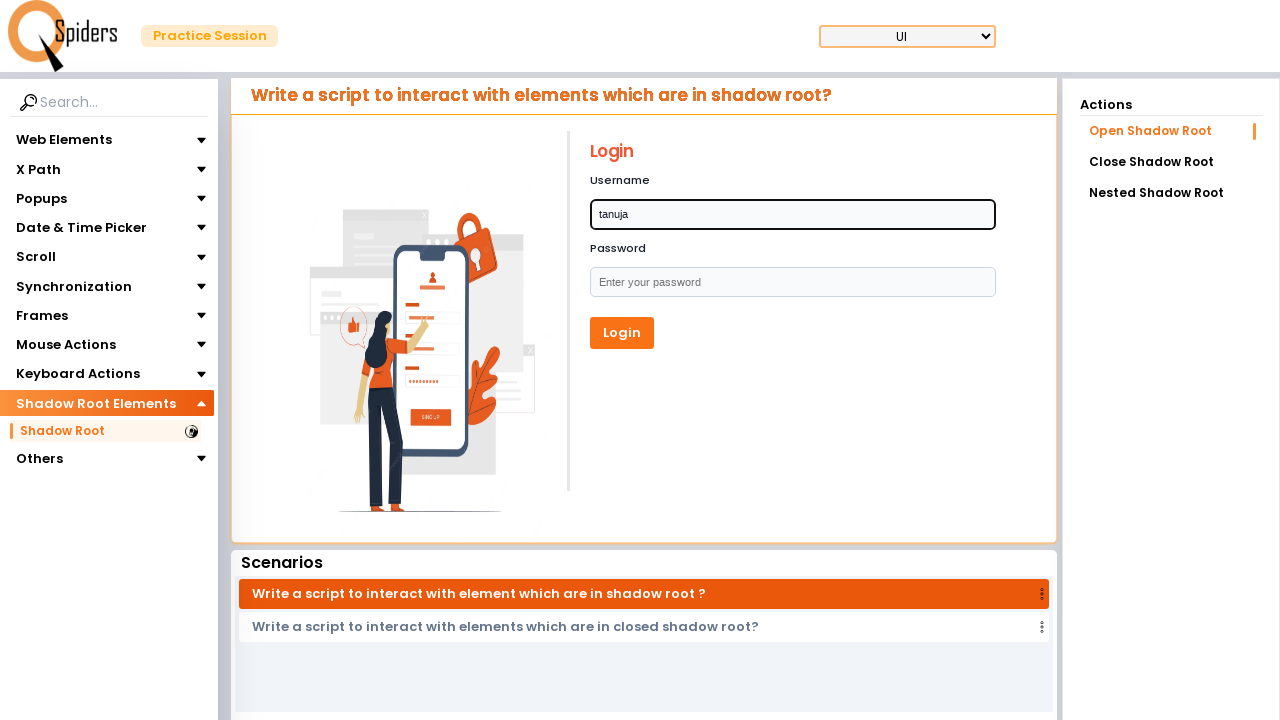

Waited 2 seconds before accessing password field
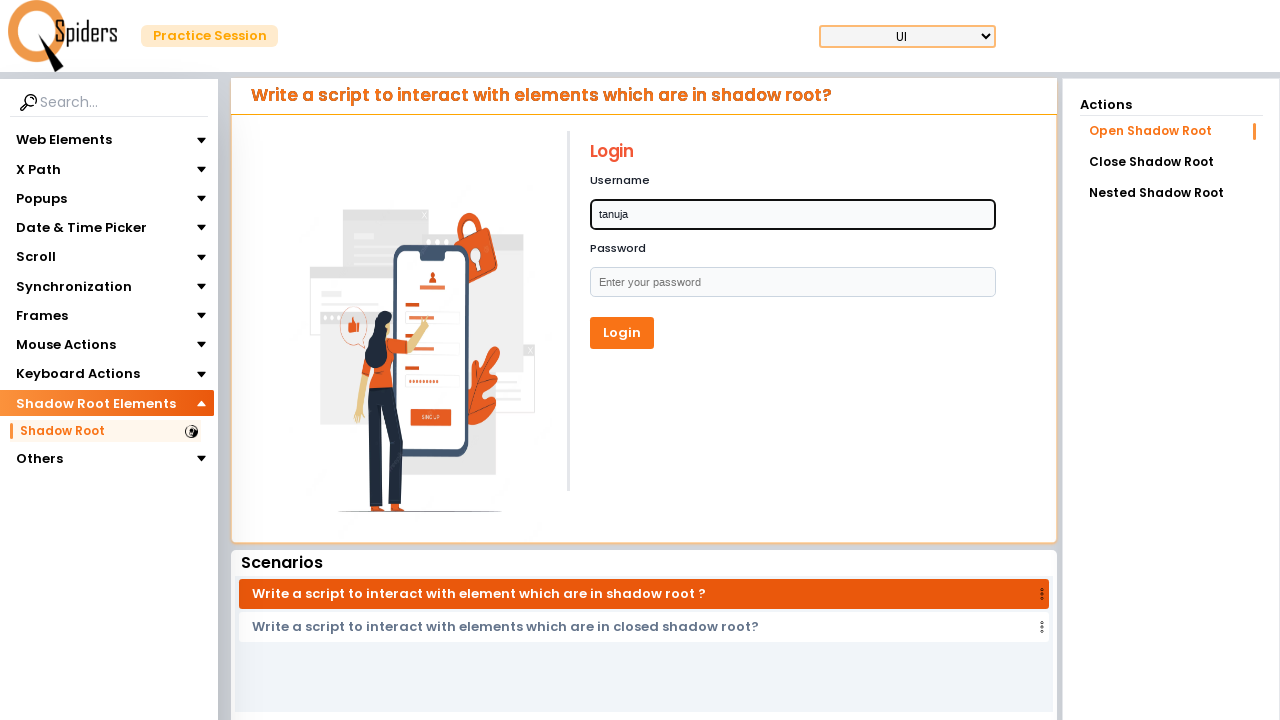

Located password shadow host element
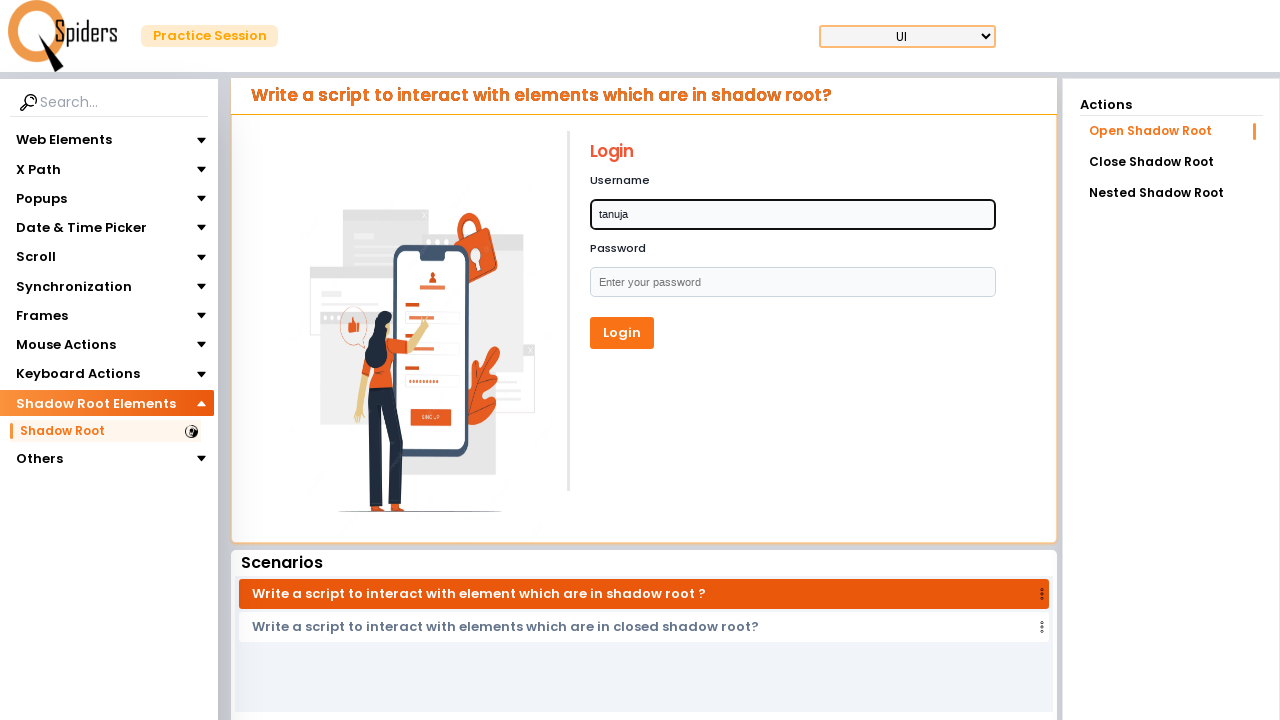

Accessed shadow root and located password input field
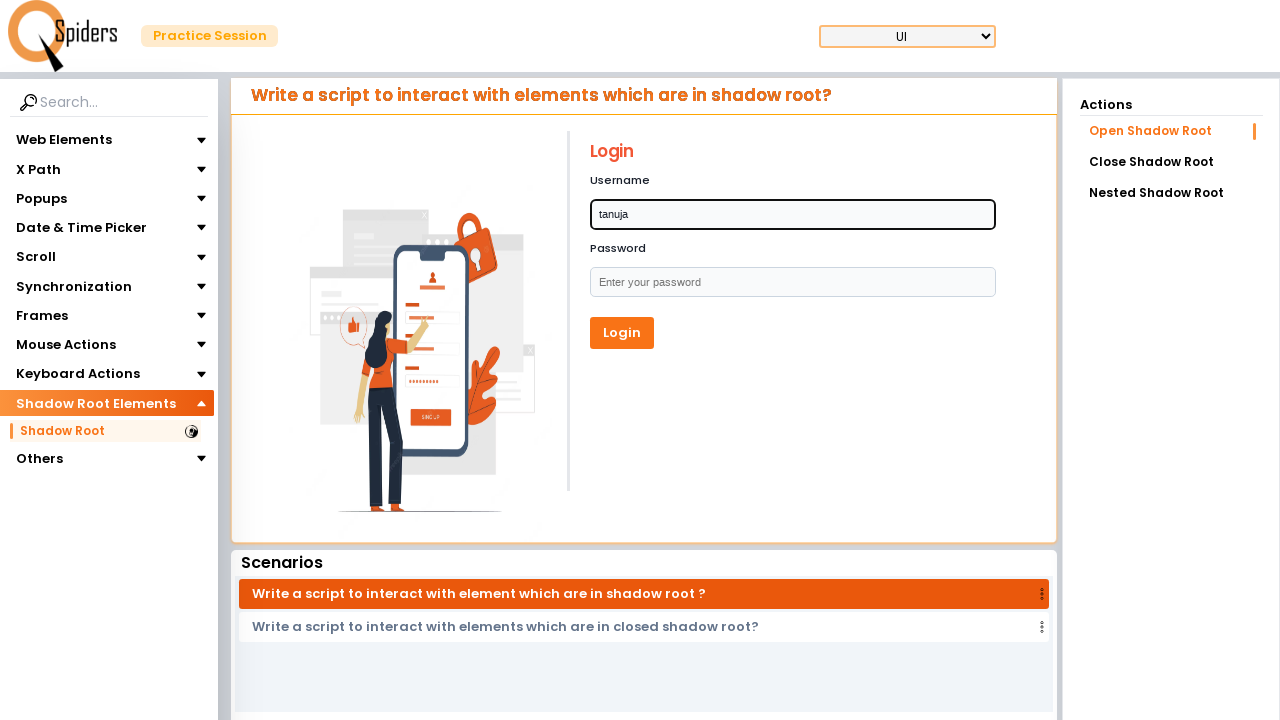

Filled password field with 'sonawale'
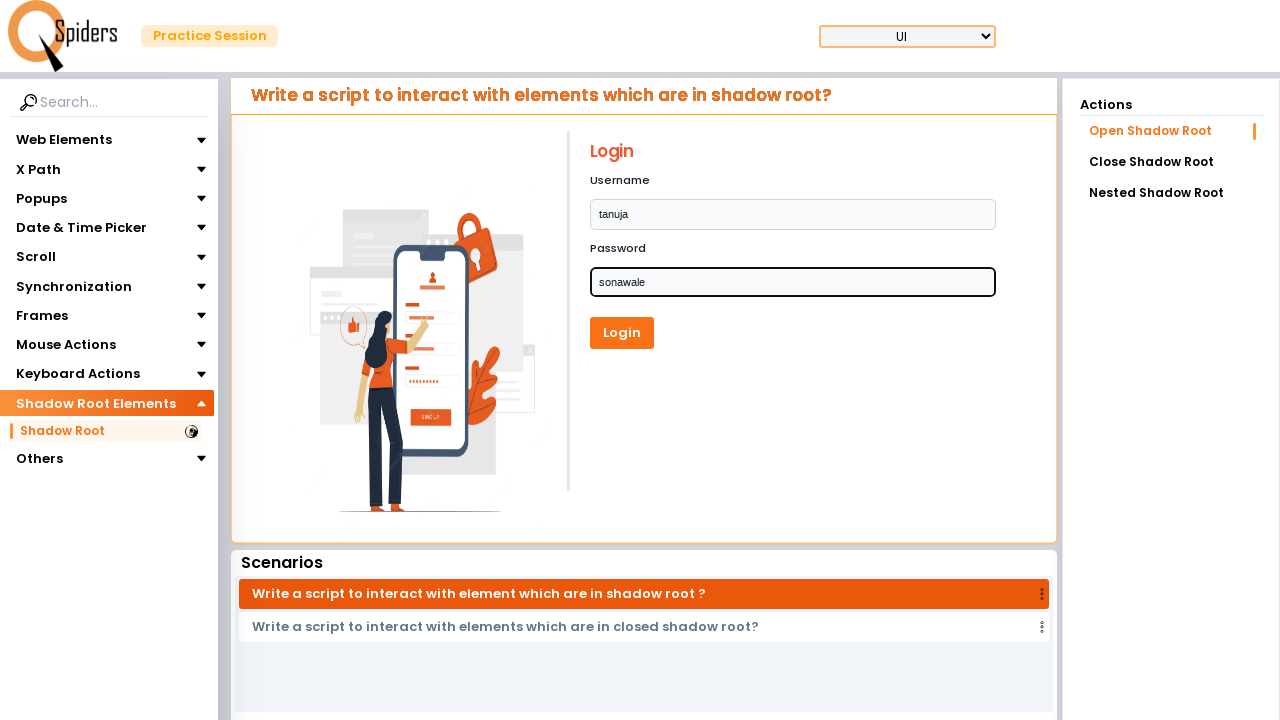

Waited 3 seconds to observe form submission result
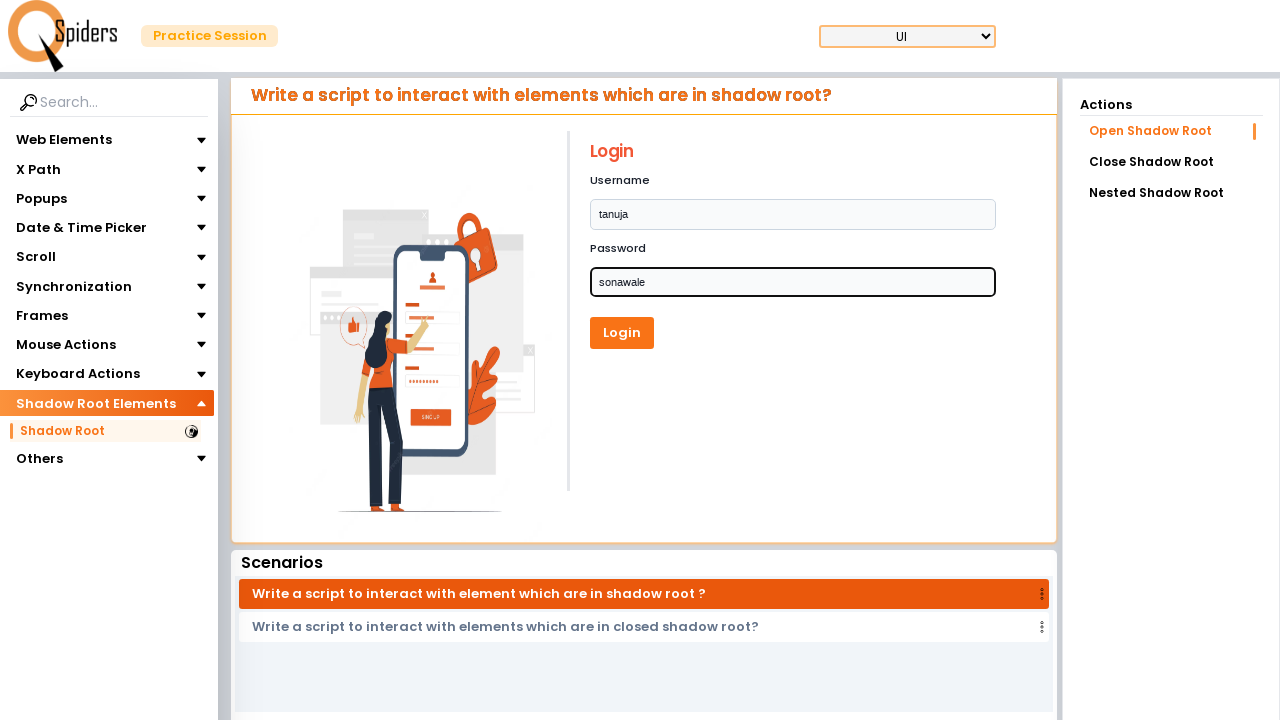

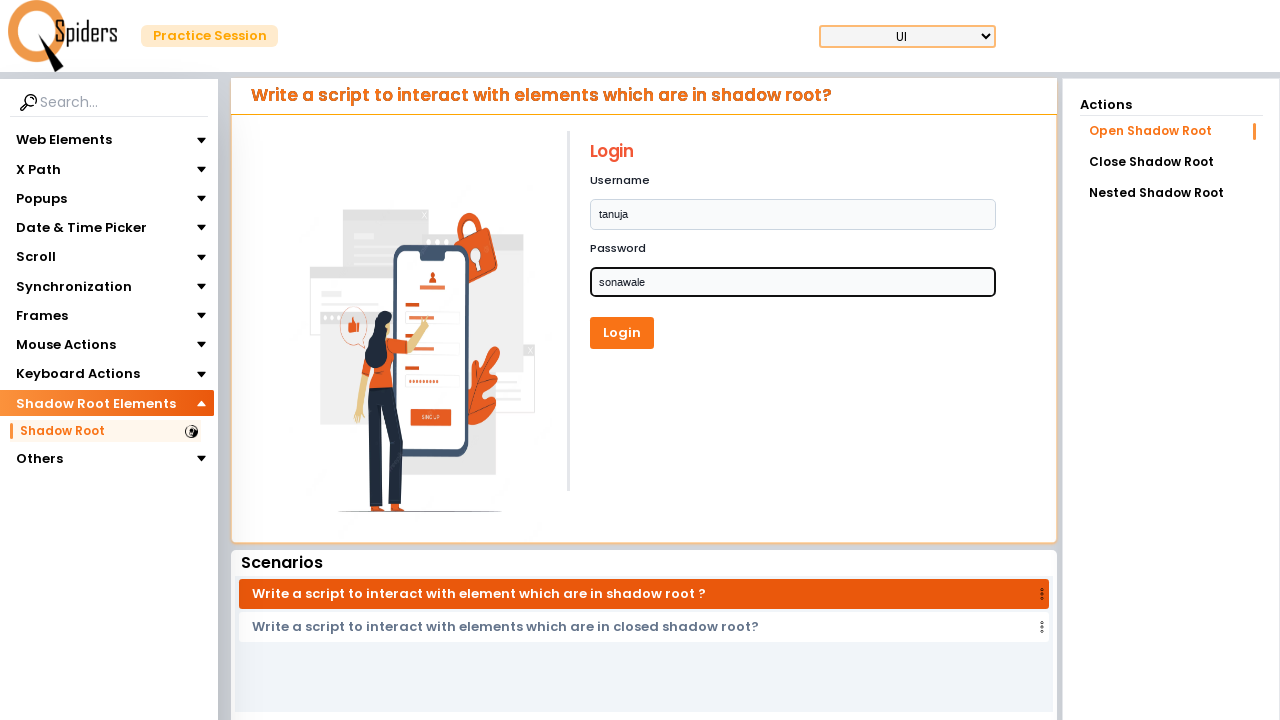